Tests login form validation by entering invalid credentials and verifying that an error message is displayed

Starting URL: https://www.saucedemo.com/

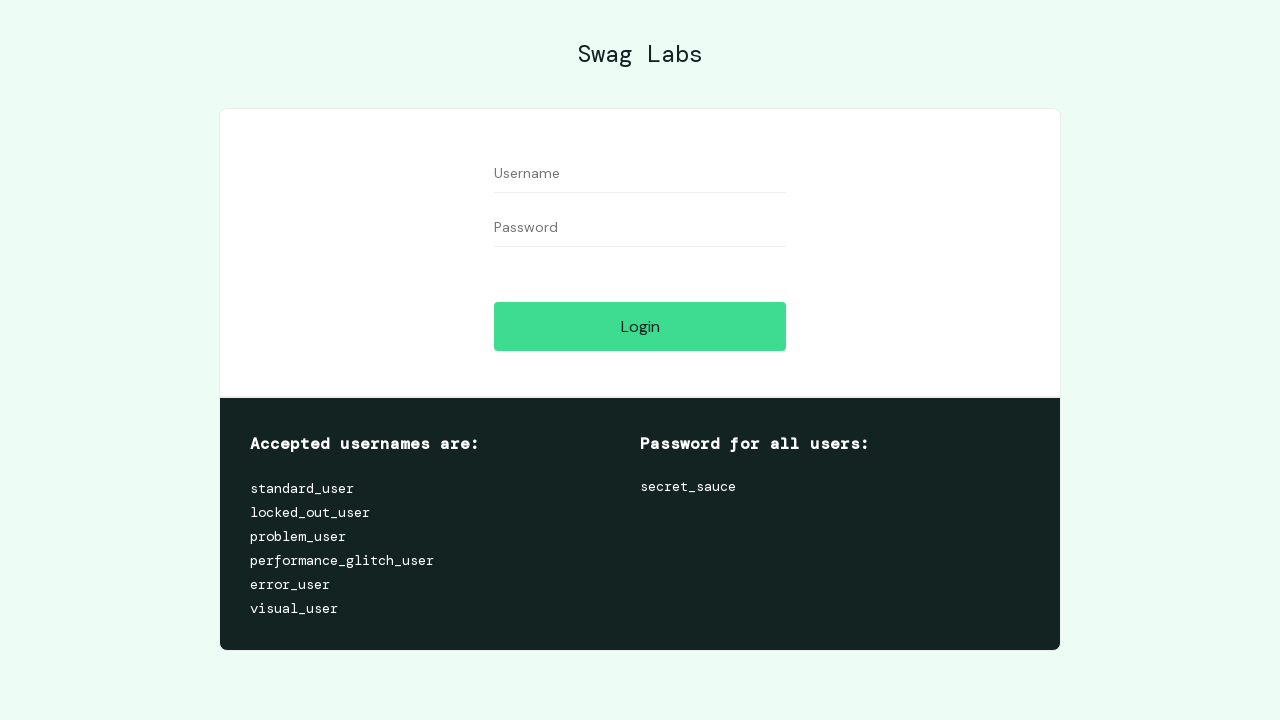

Filled username field with 'invalid_user' on #user-name
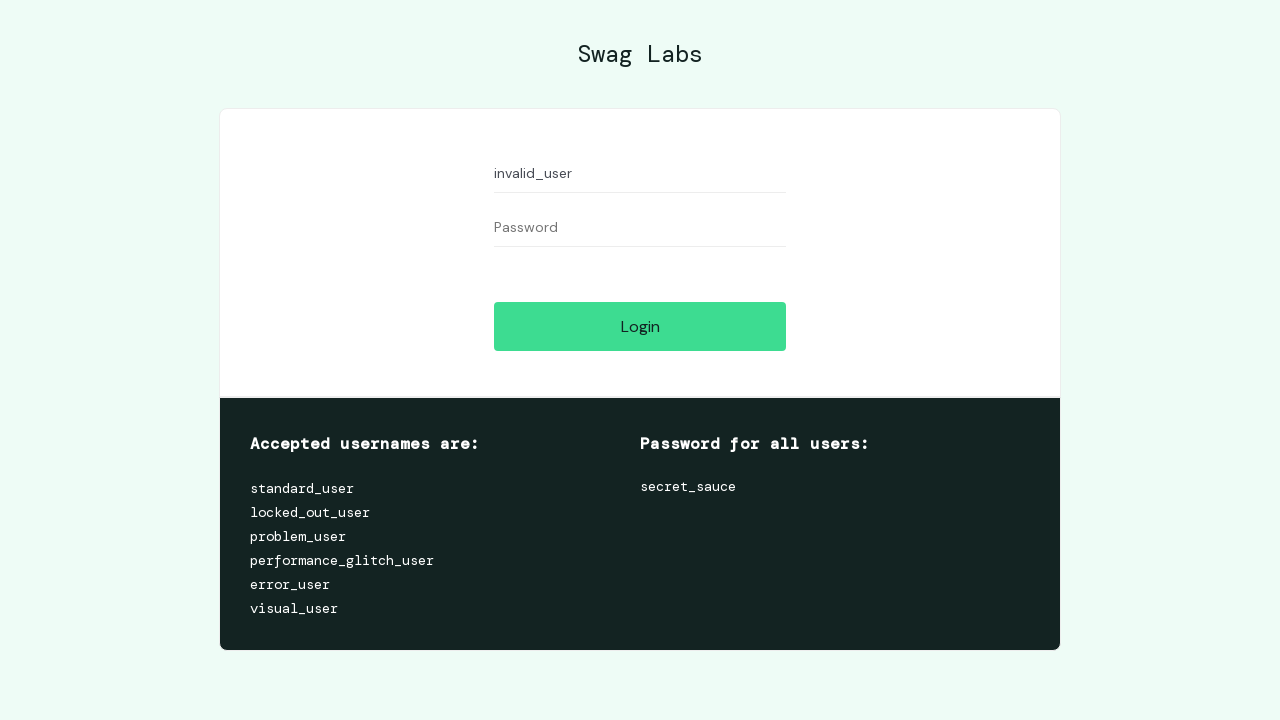

Filled password field with 'invalid_password' on #password
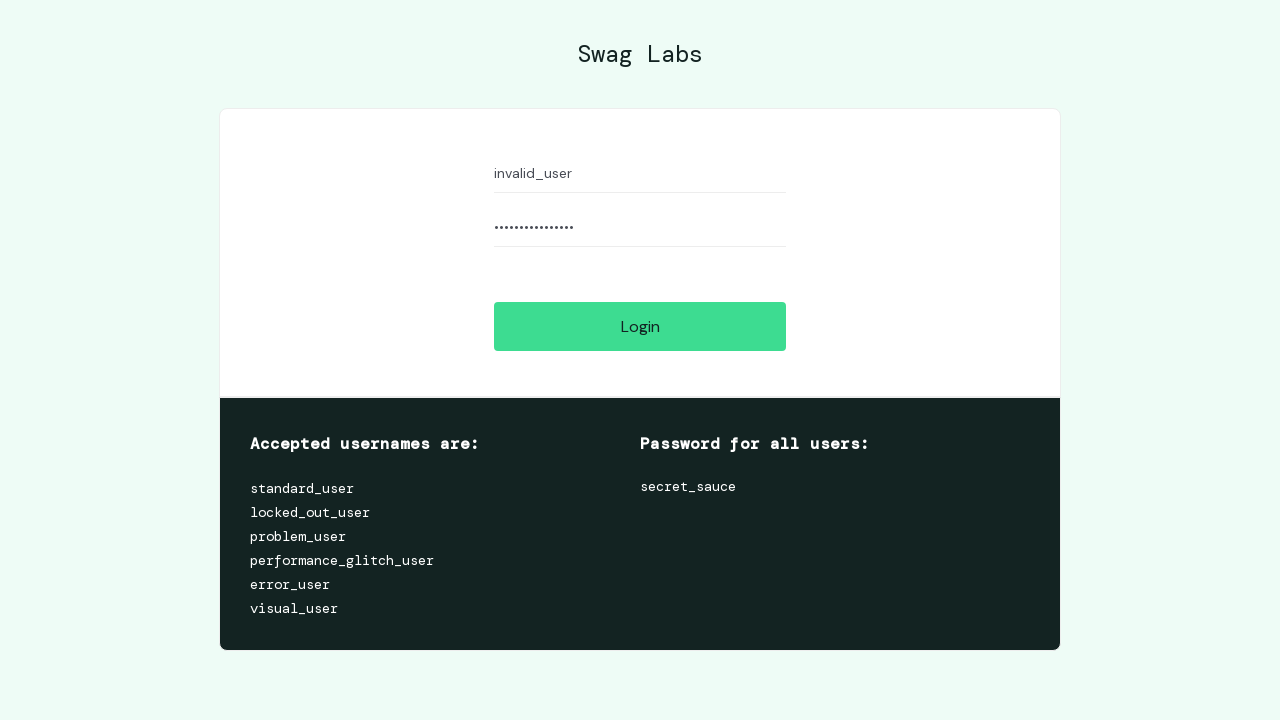

Clicked login button at (640, 326) on #login-button
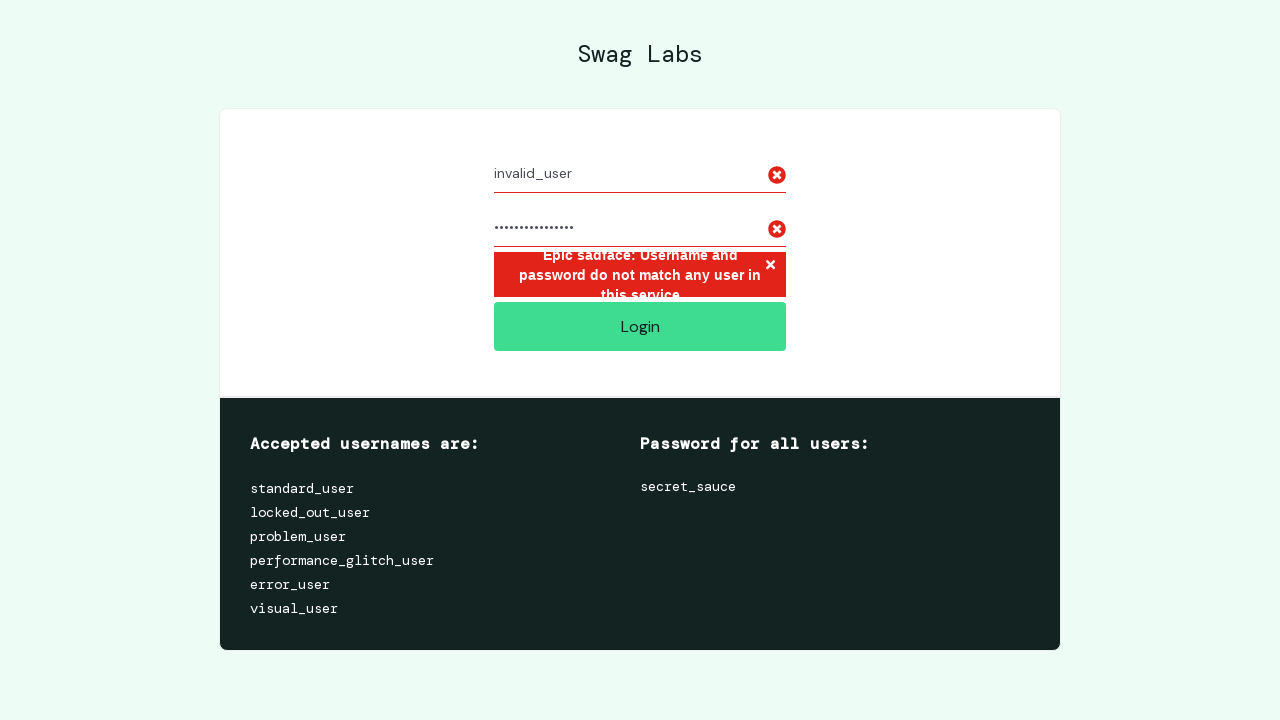

Error message appeared after failed login attempt
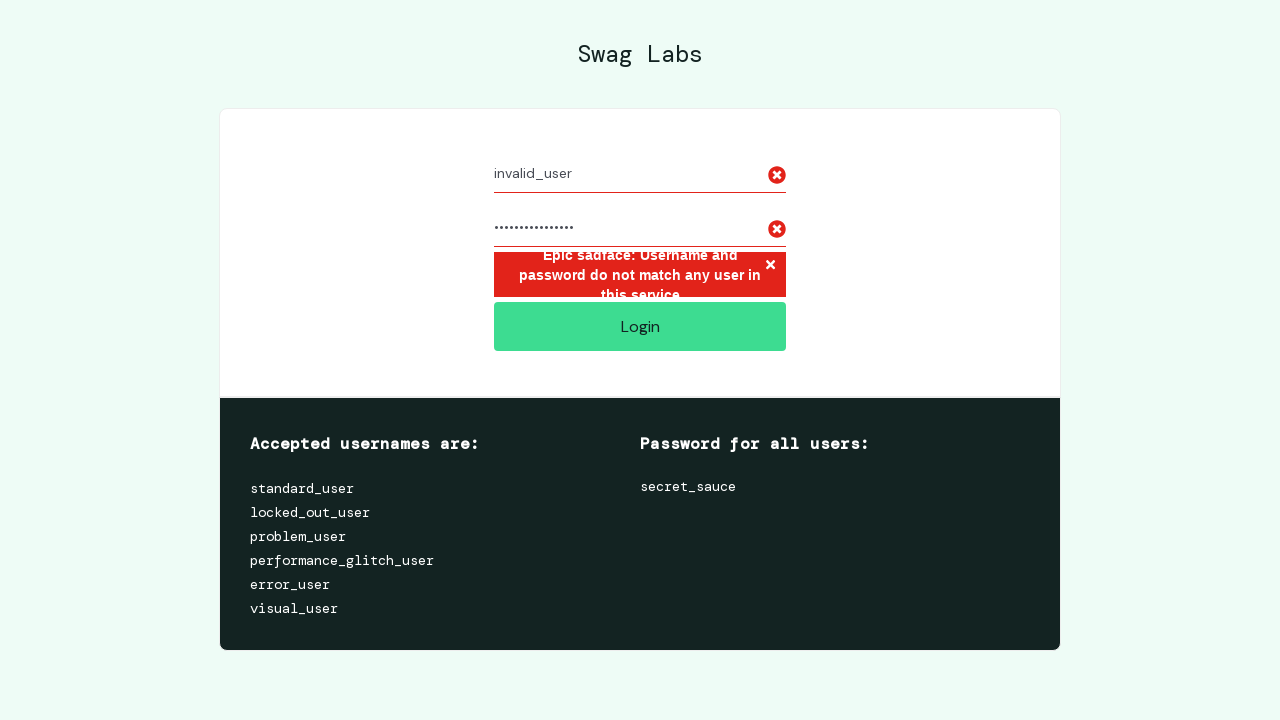

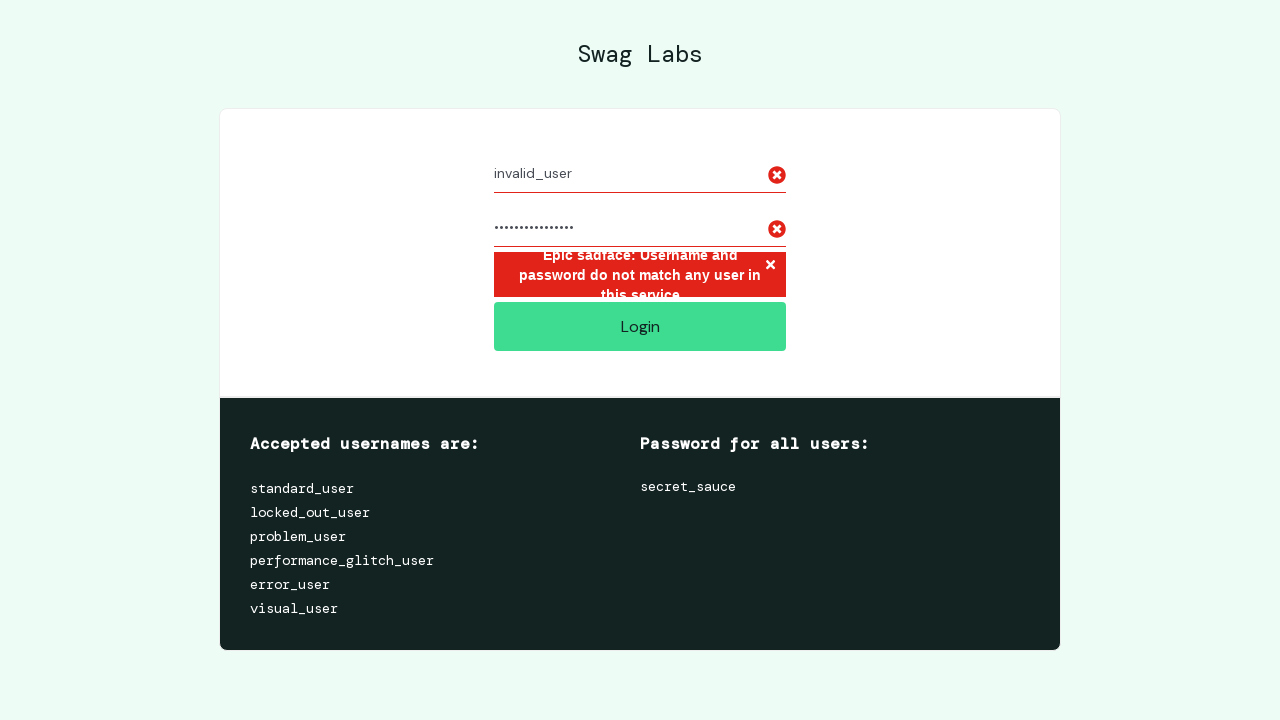